Navigates to an automation testing website and takes a screenshot of the page

Starting URL: http://automationtesting.co.uk/

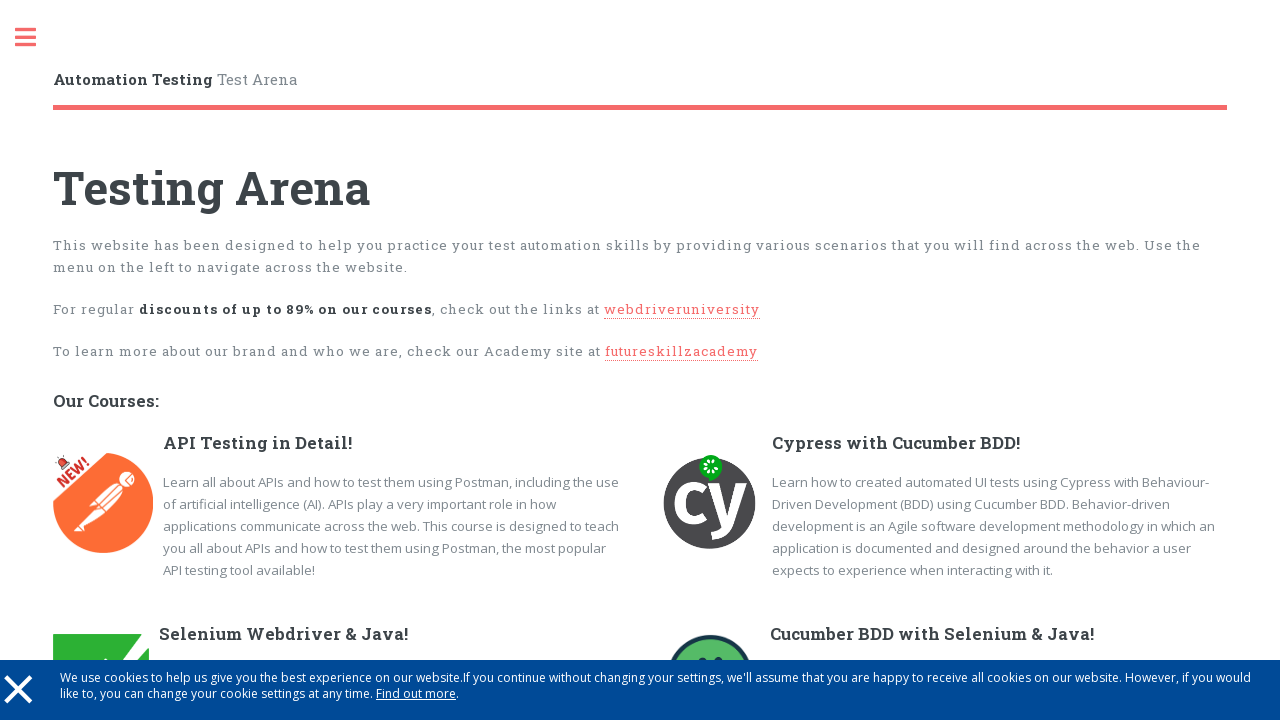

Navigated to automation testing website
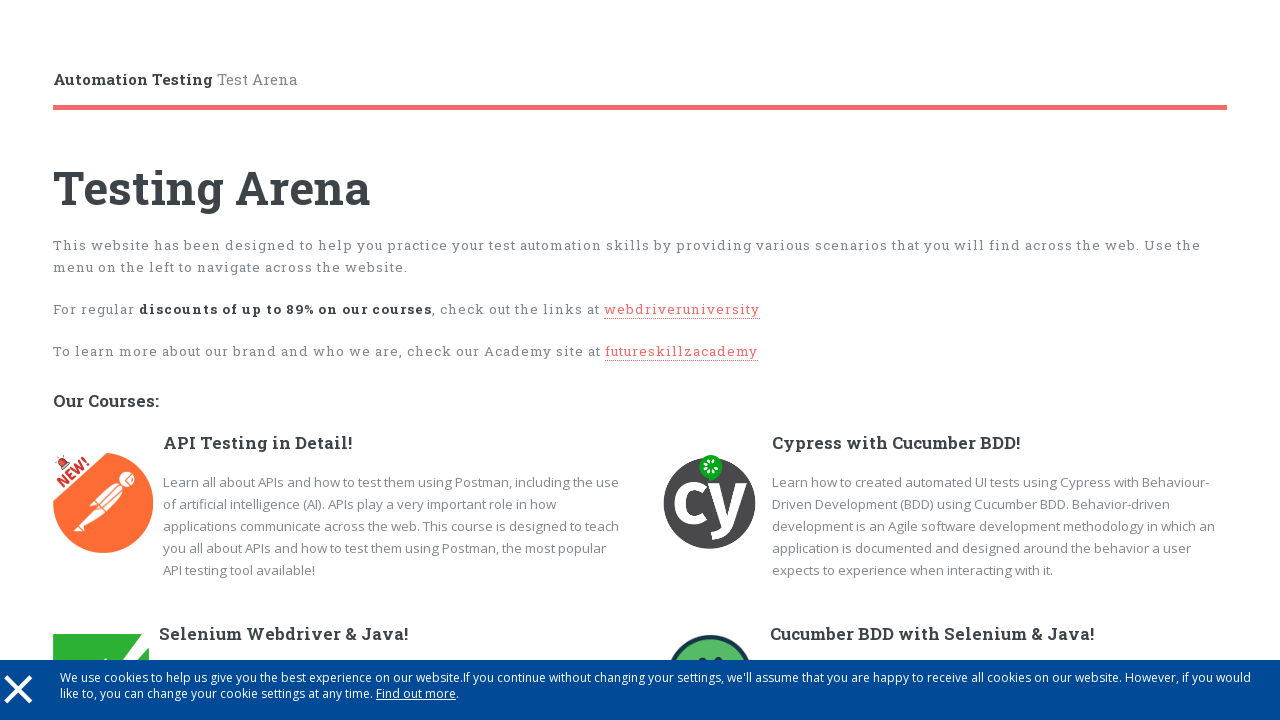

Page fully loaded and network idle
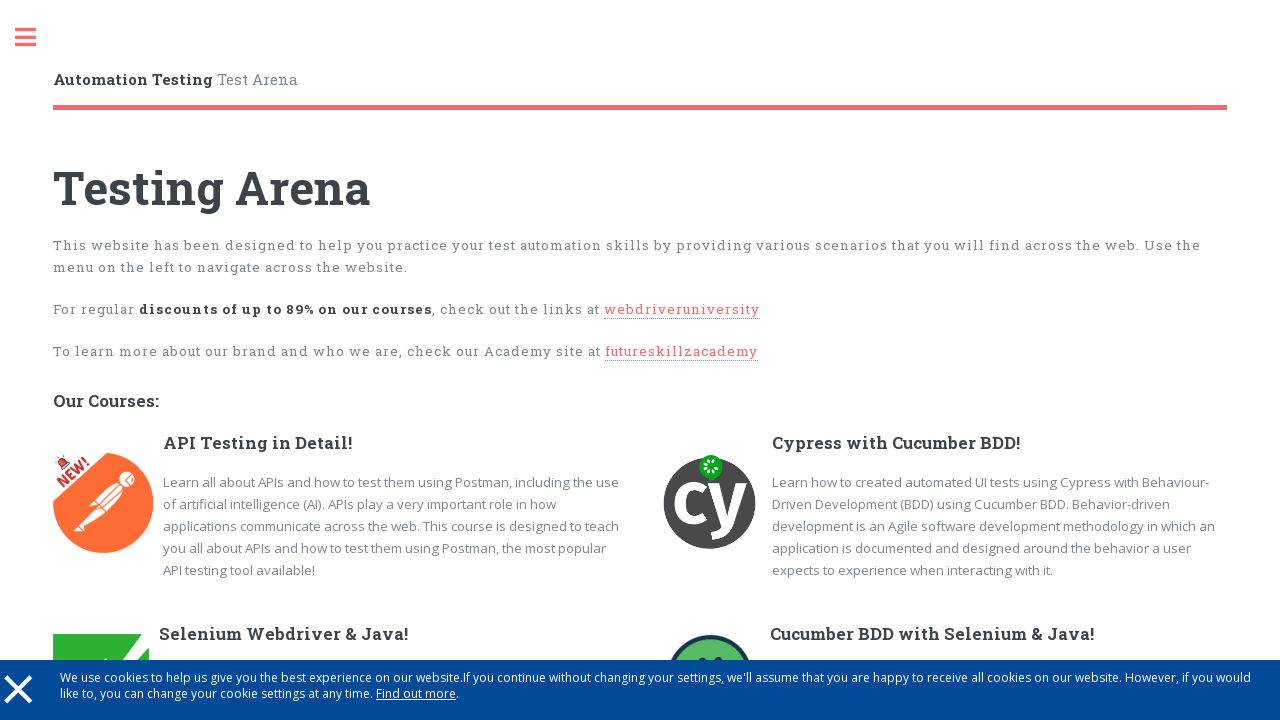

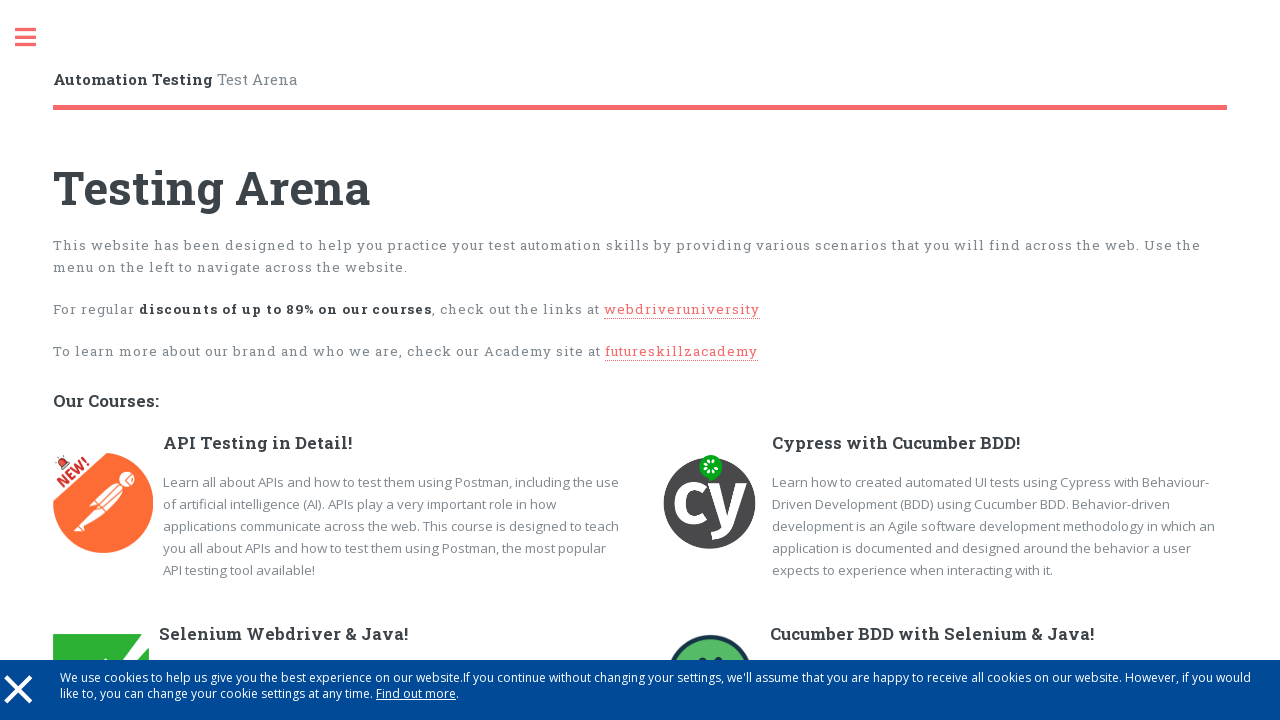